Solves a mathematical captcha by calculating a formula based on a displayed value, then fills in the answer and selects required checkboxes before submitting the form

Starting URL: https://suninjuly.github.io/math.html

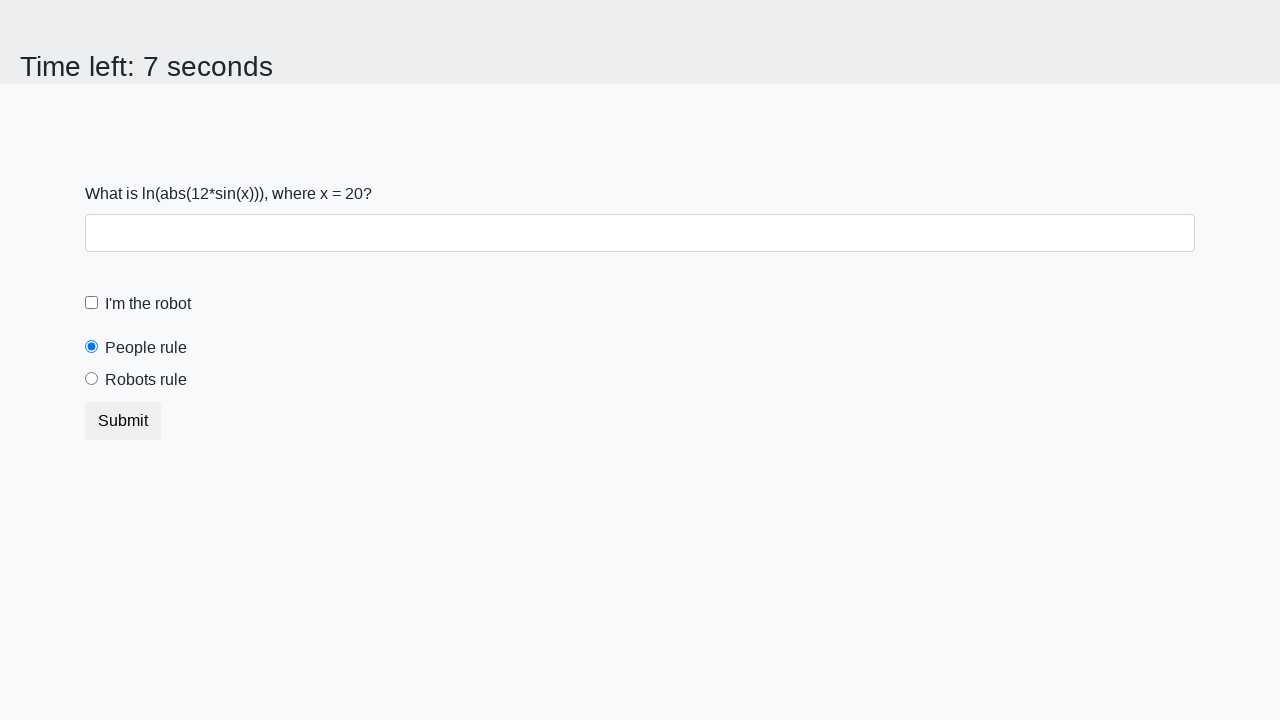

Located the input value element
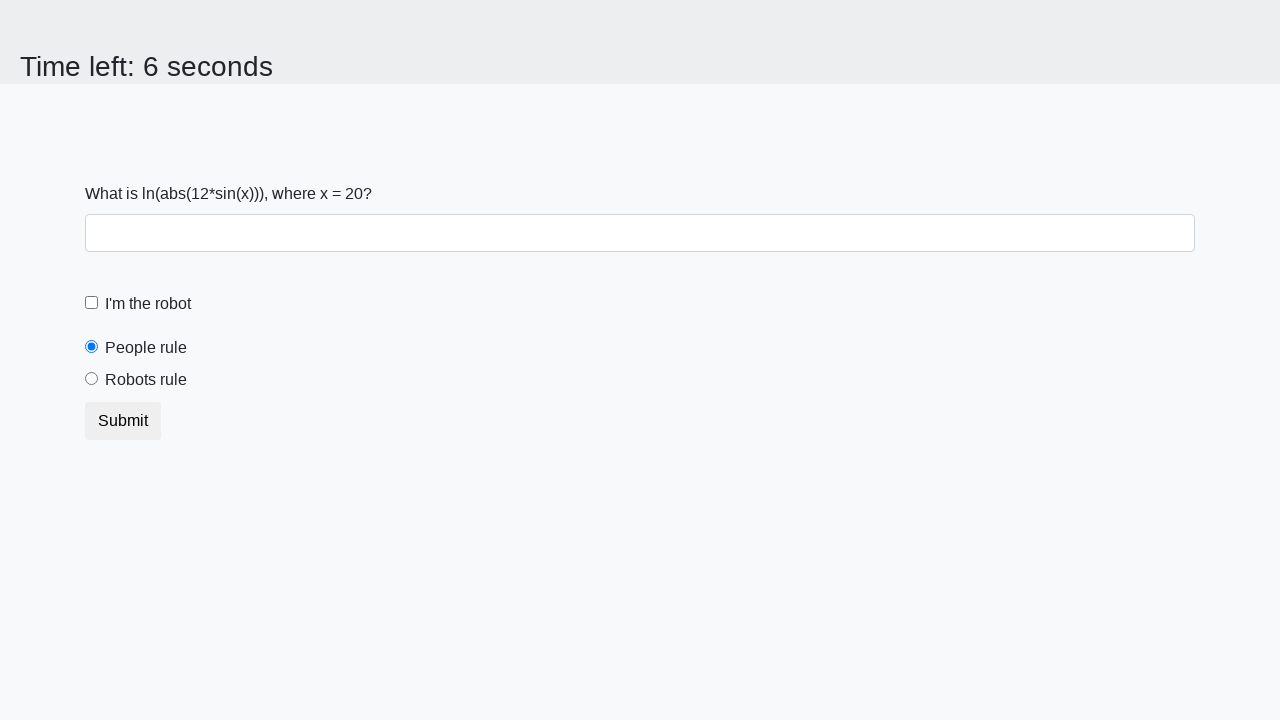

Extracted value from input element: 20
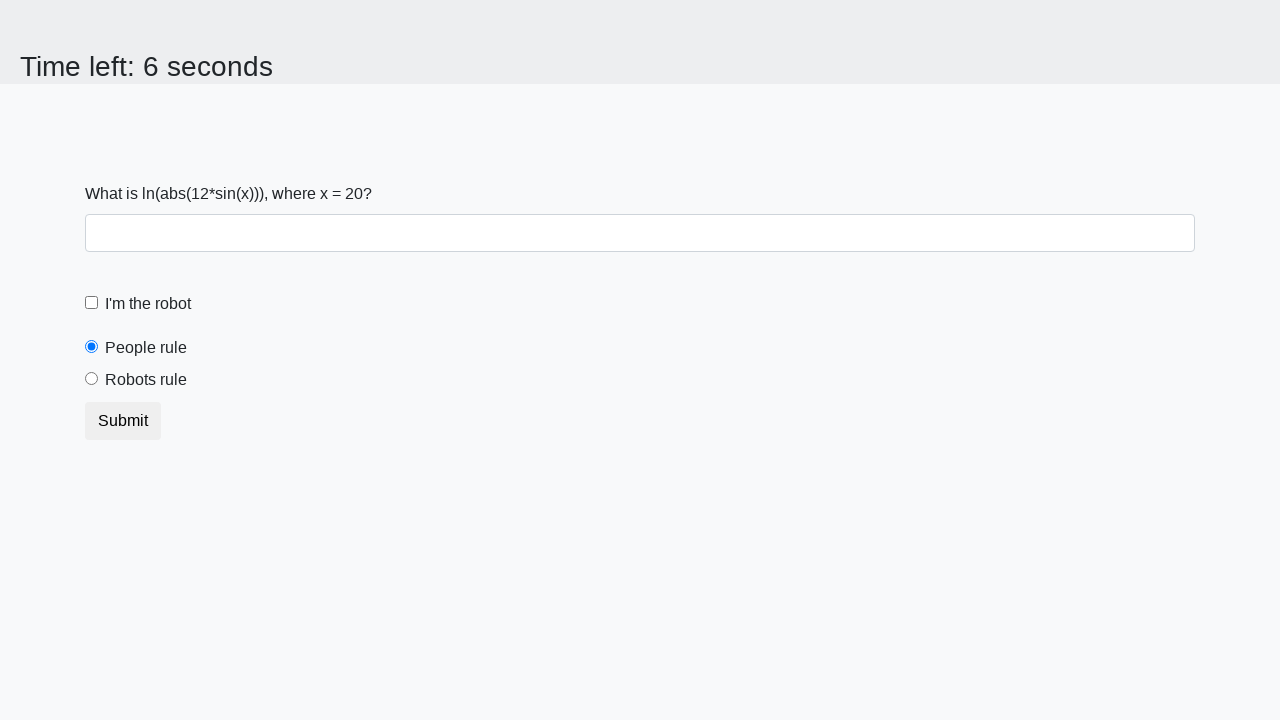

Calculated mathematical formula result: 2.3938272832584495
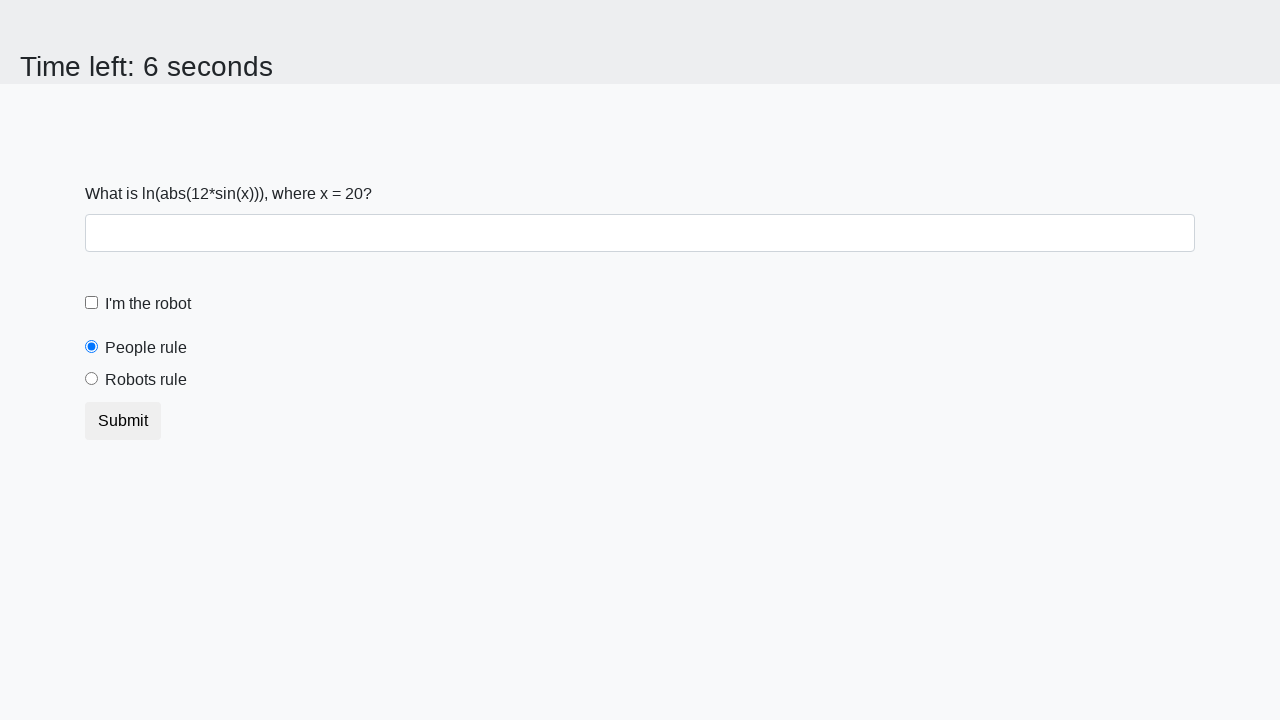

Filled answer field with calculated value: 2.3938272832584495 on #answer
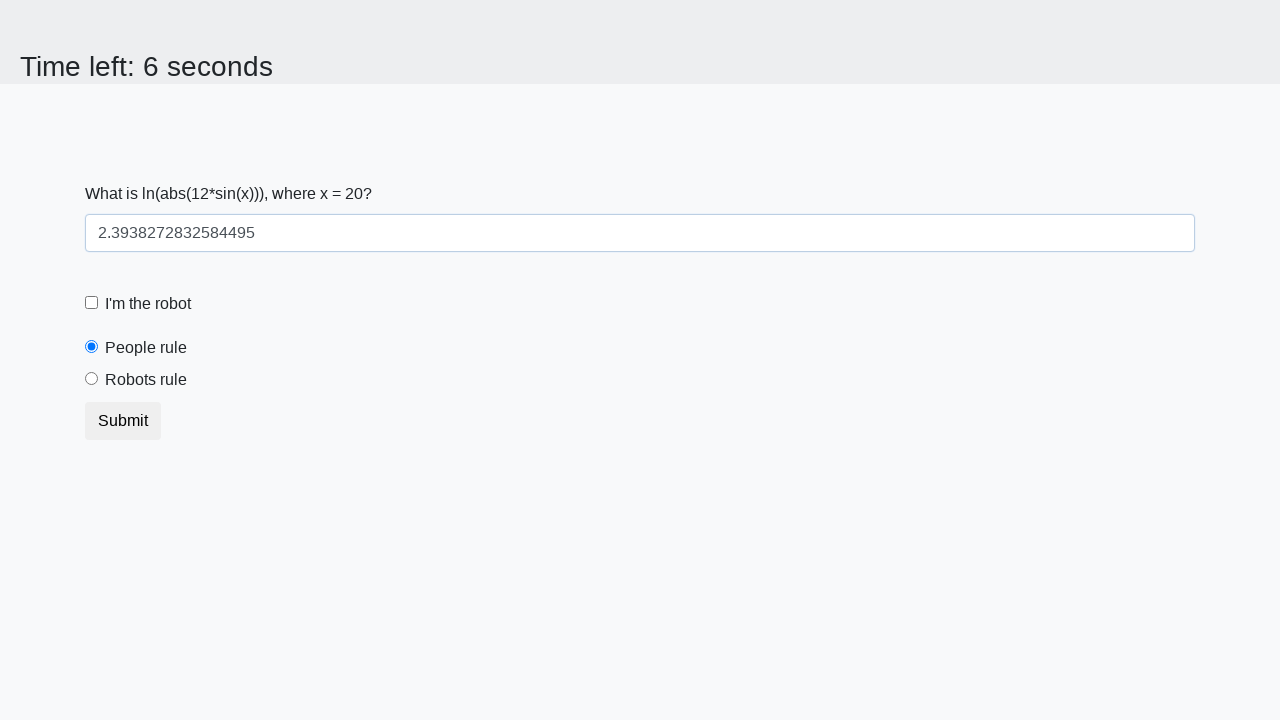

Checked the robot checkbox at (148, 304) on label[for='robotCheckbox']
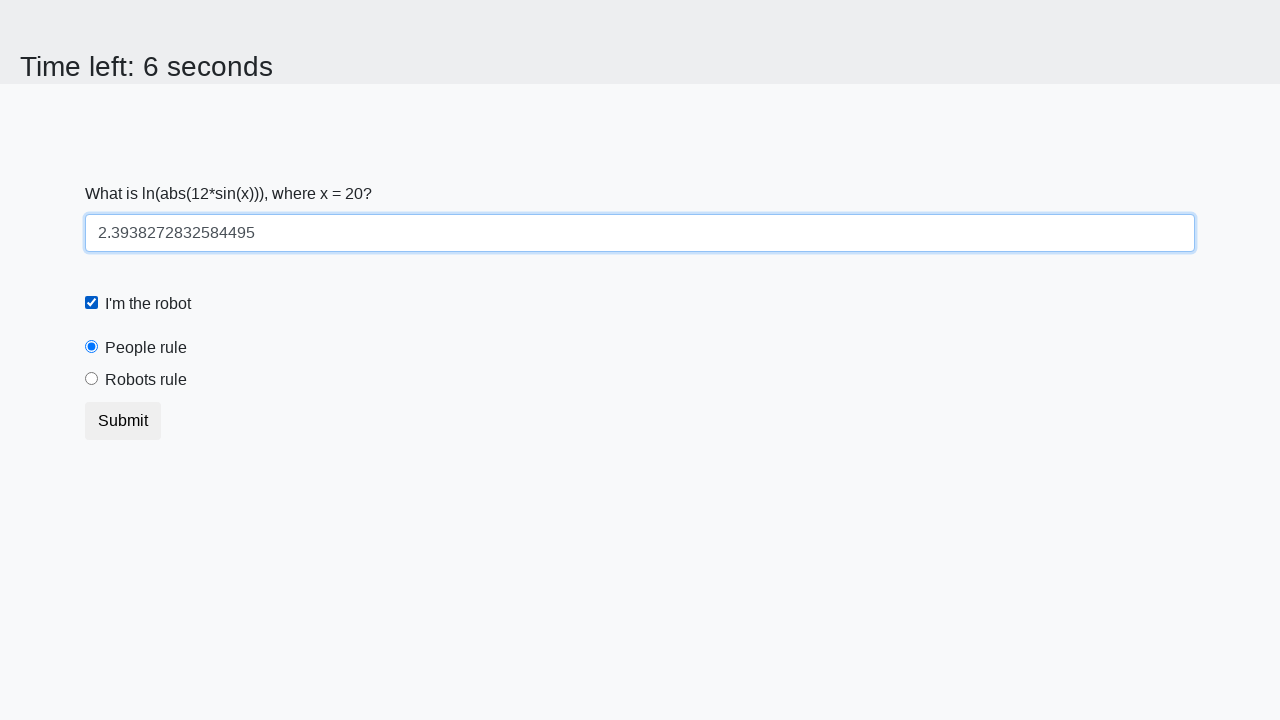

Selected the robots rule radio button at (146, 380) on label[for='robotsRule']
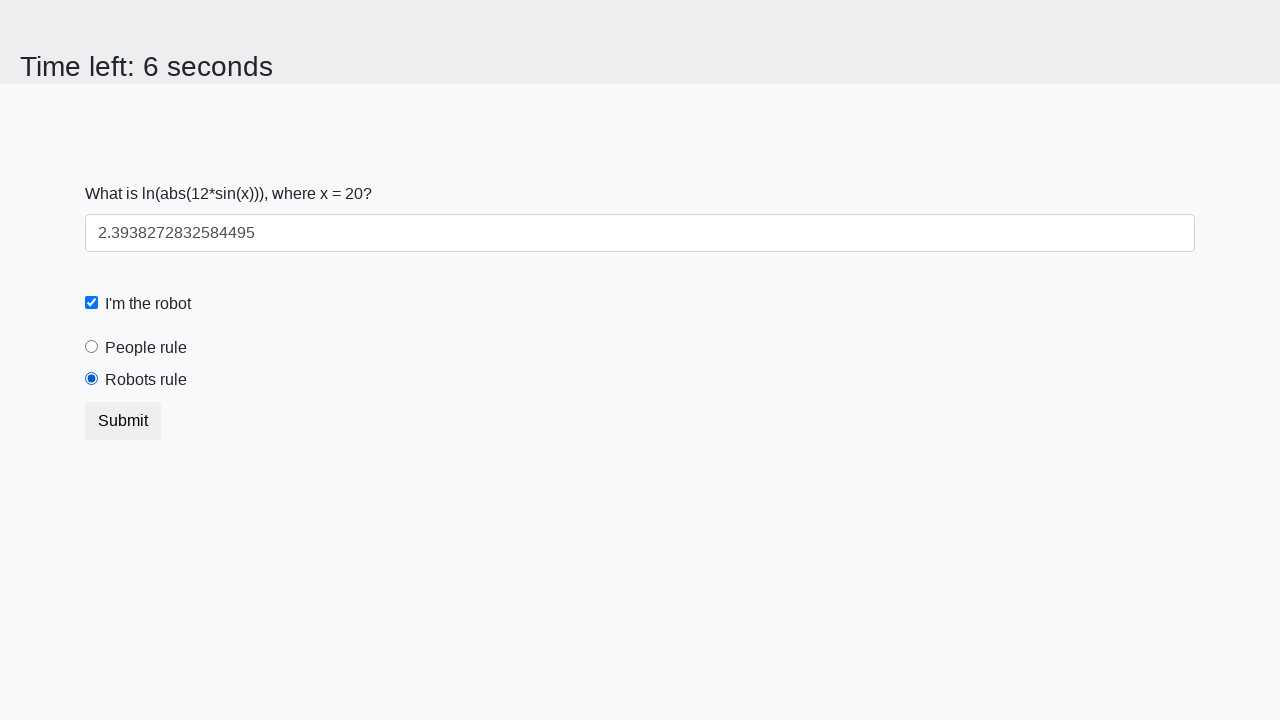

Clicked submit button to submit the form at (123, 421) on button[type='submit']
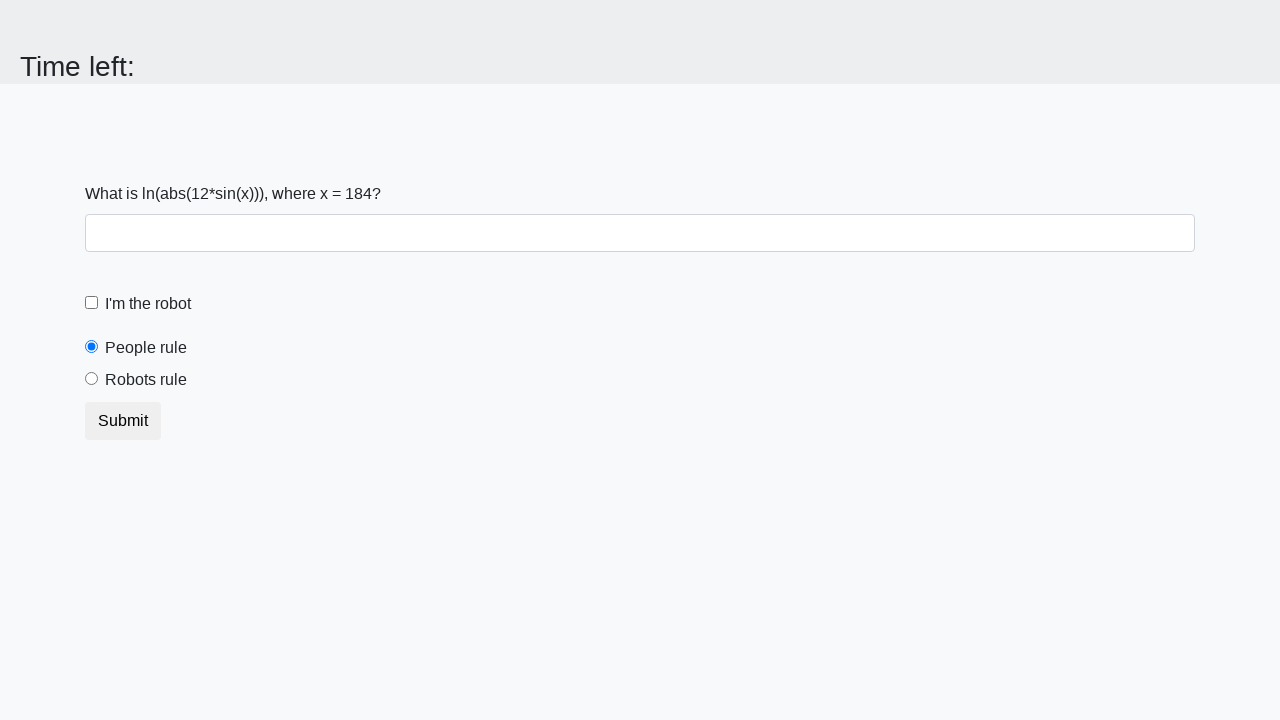

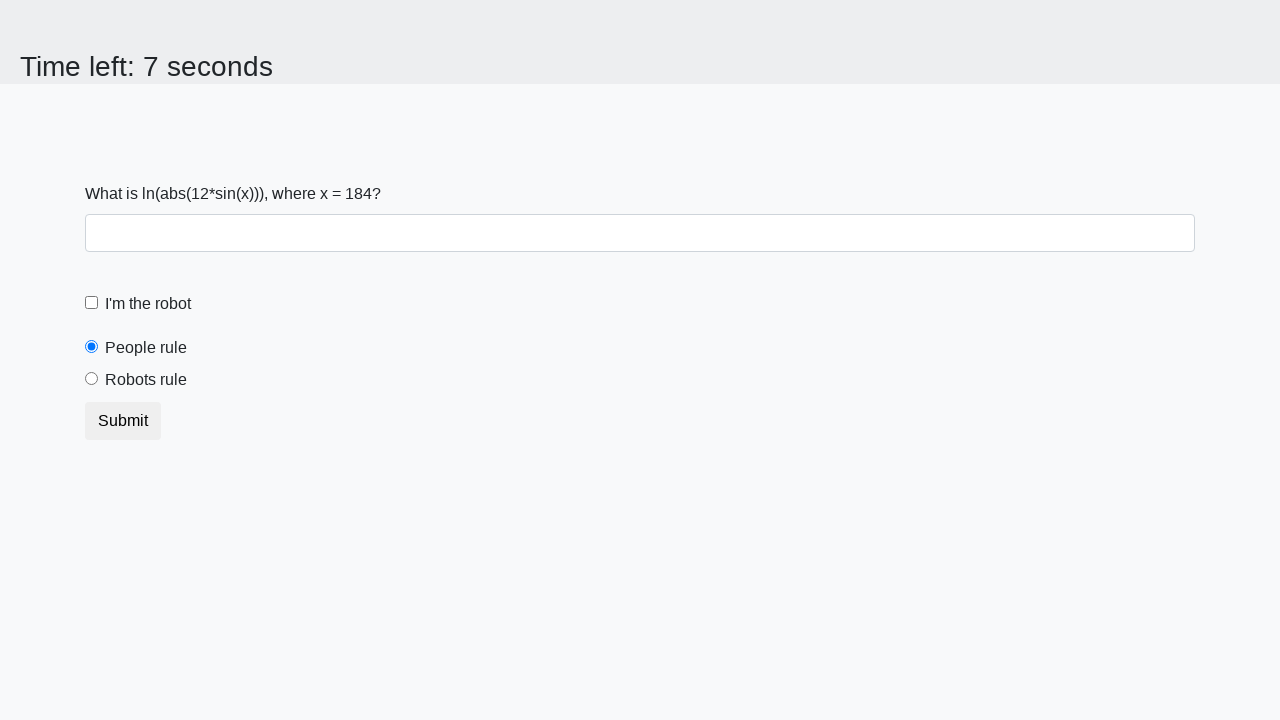